Tests closing a fake modal dialog by dispatching an Escape key event via JavaScript

Starting URL: https://testpages.eviltester.com/styled/alerts/fake-alert-test.html

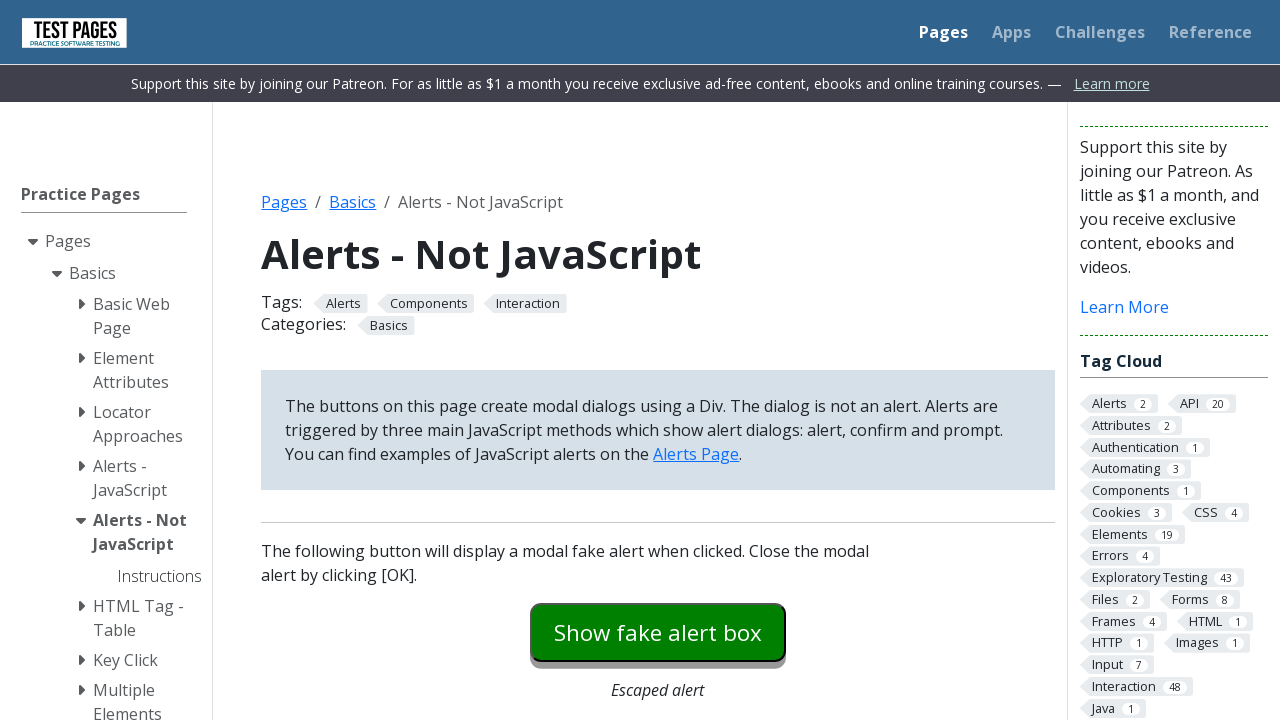

Clicked modal dialog button at (658, 360) on #modaldialog
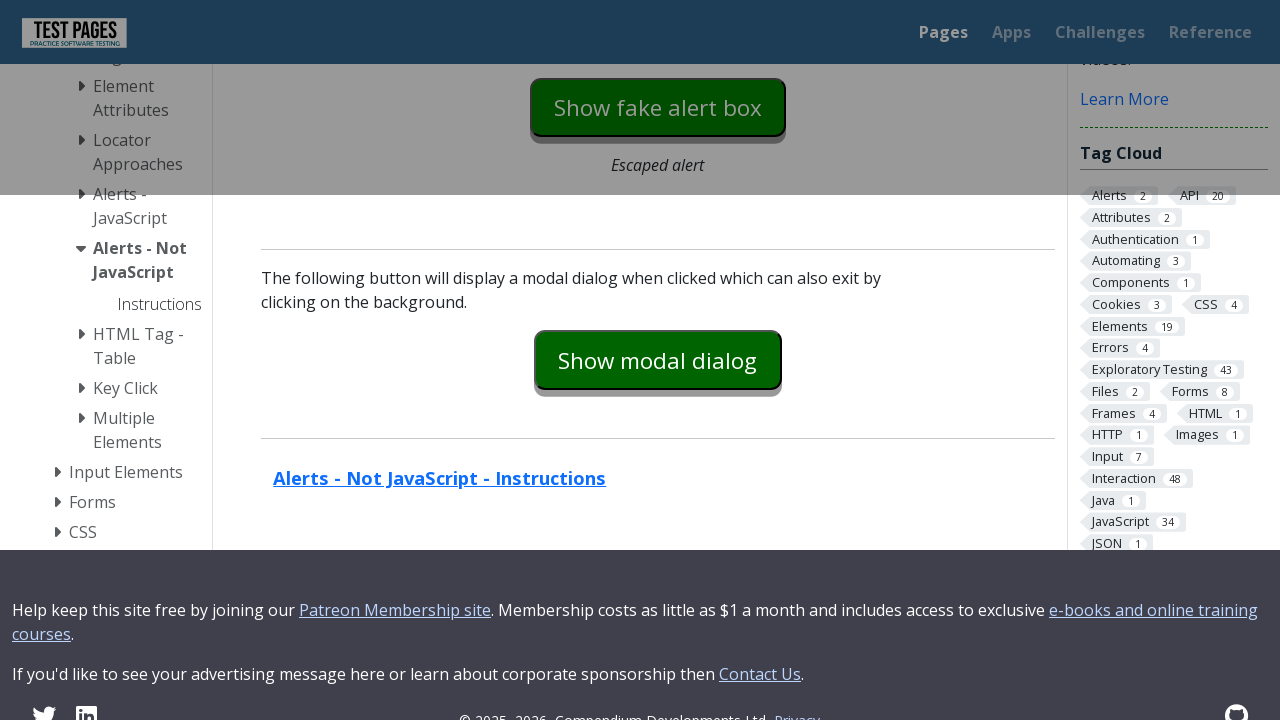

Dispatched Escape key event via JavaScript to document
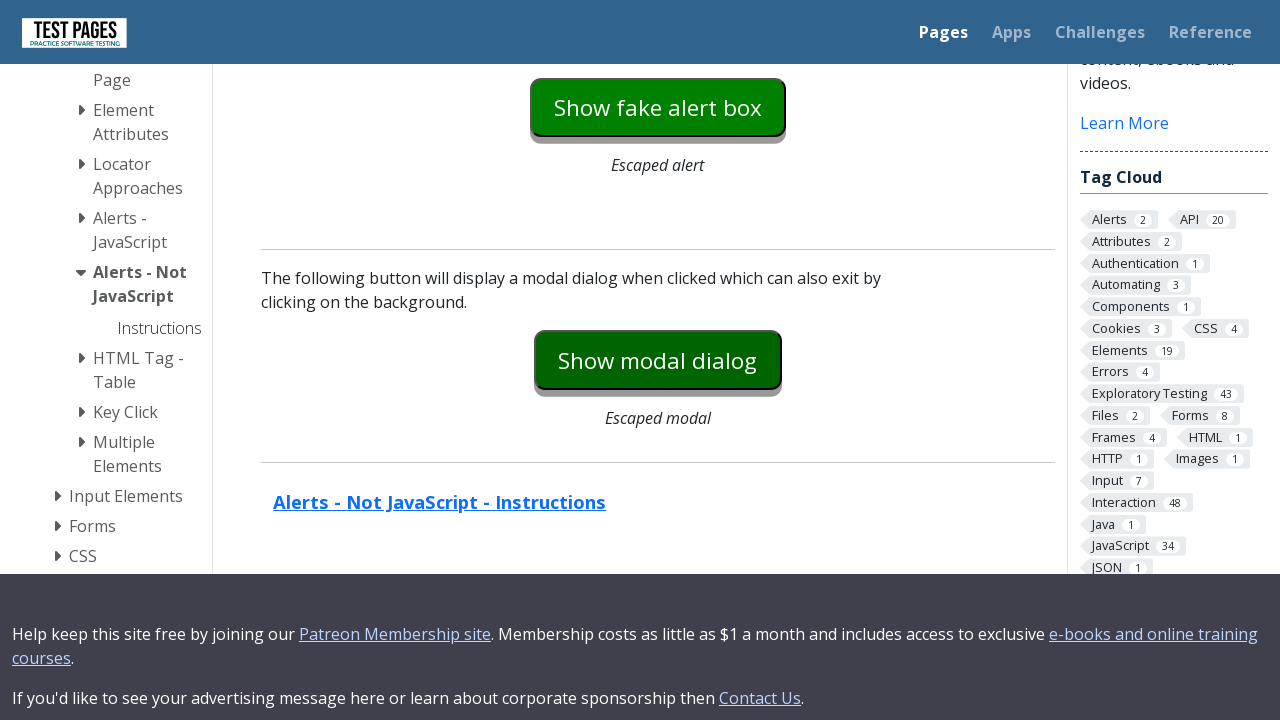

Verified that dialog text element is hidden
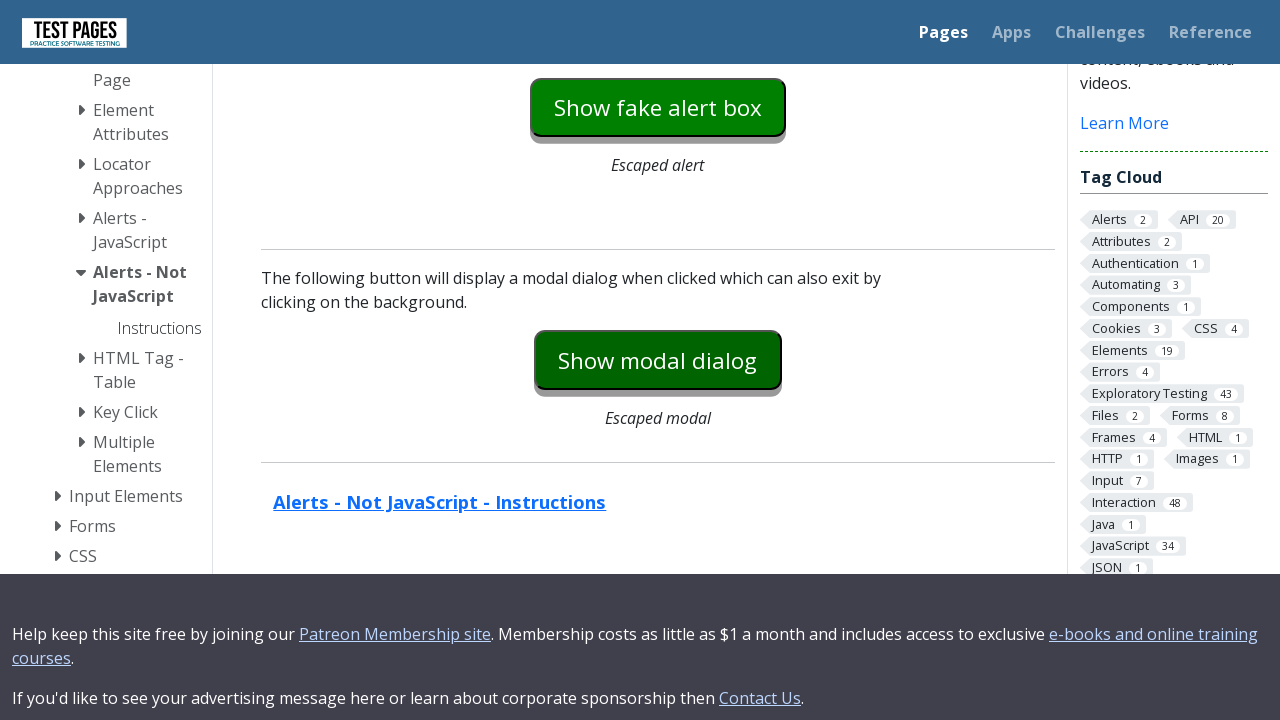

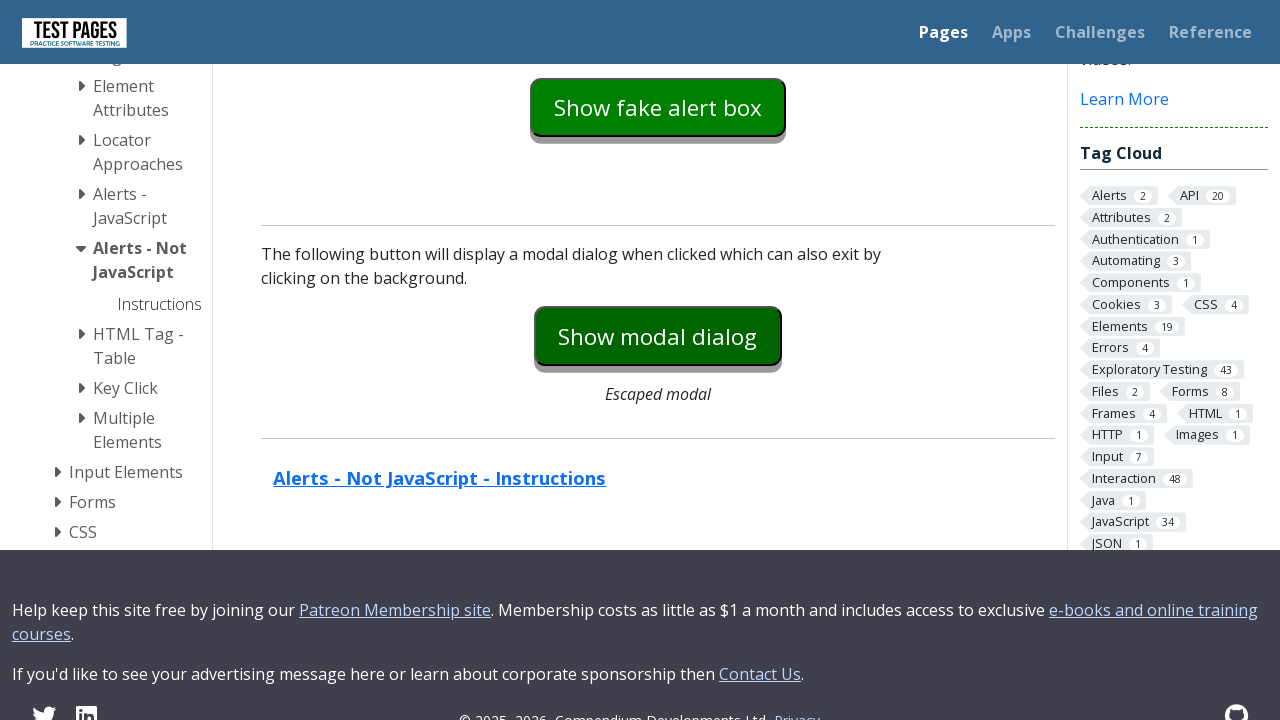